Navigates to Python.org, scrolls to the talks section and clicks on it, then verifies podcast information is displayed.

Starting URL: https://www.python.org/

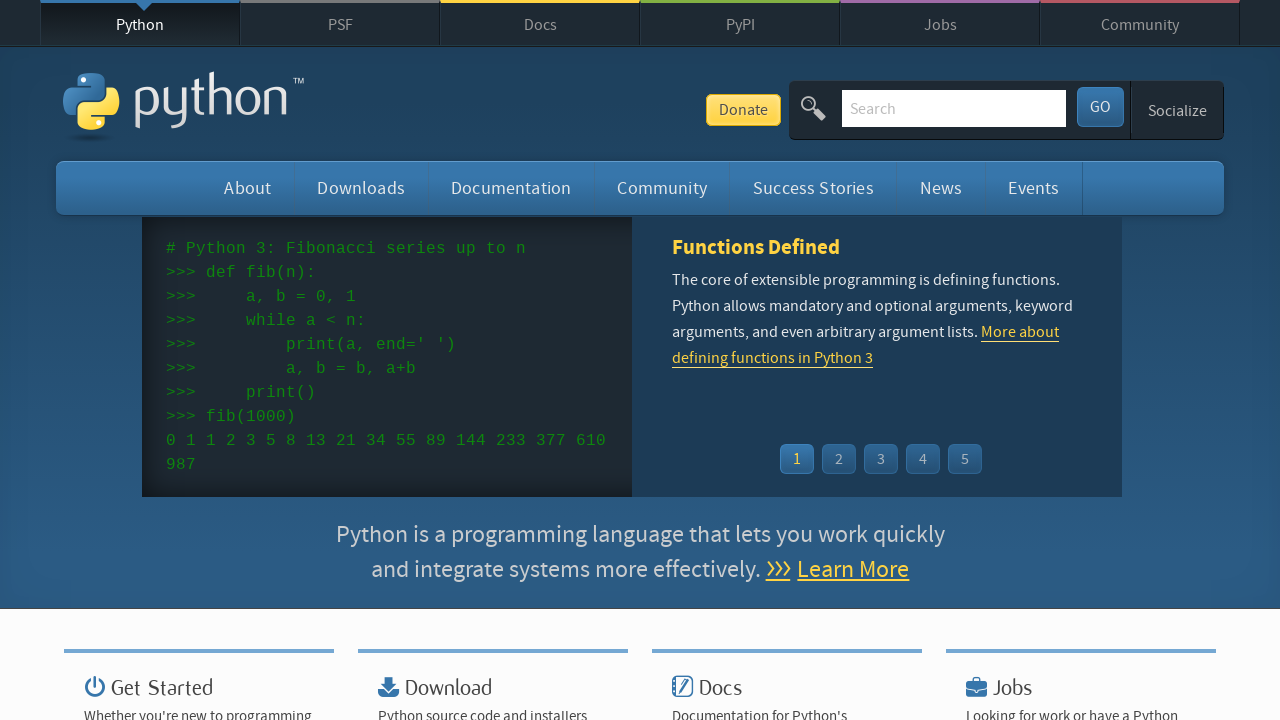

Navigated to https://www.python.org/
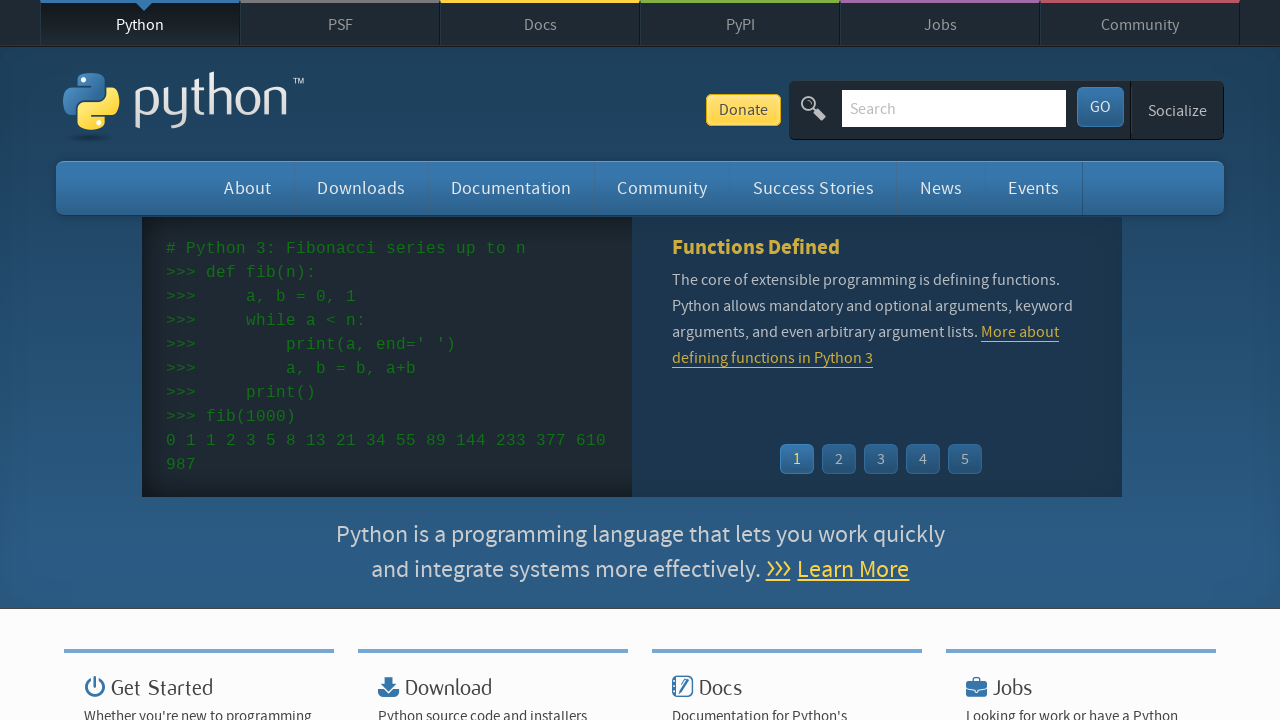

Located talks link element
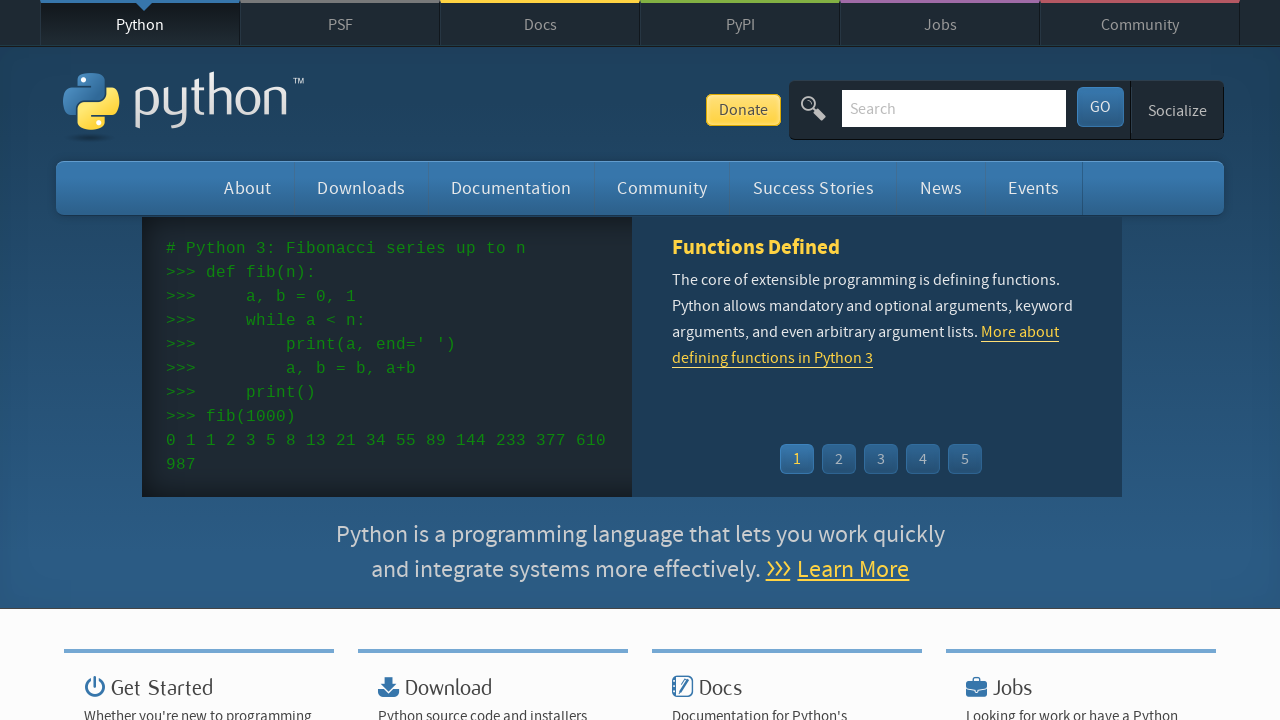

Scrolled to talks link into view
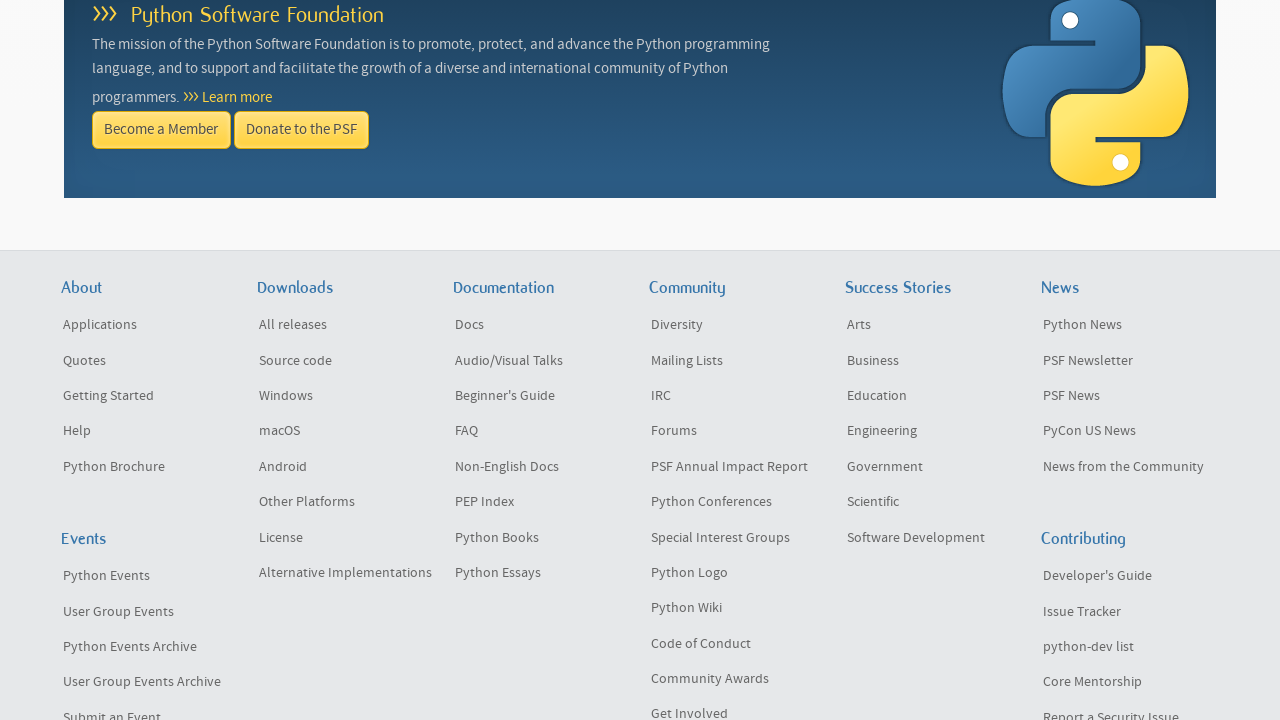

Clicked on talks link at (542, 360) on #container > li:nth-child(3) > ul > li:nth-child(2) > a
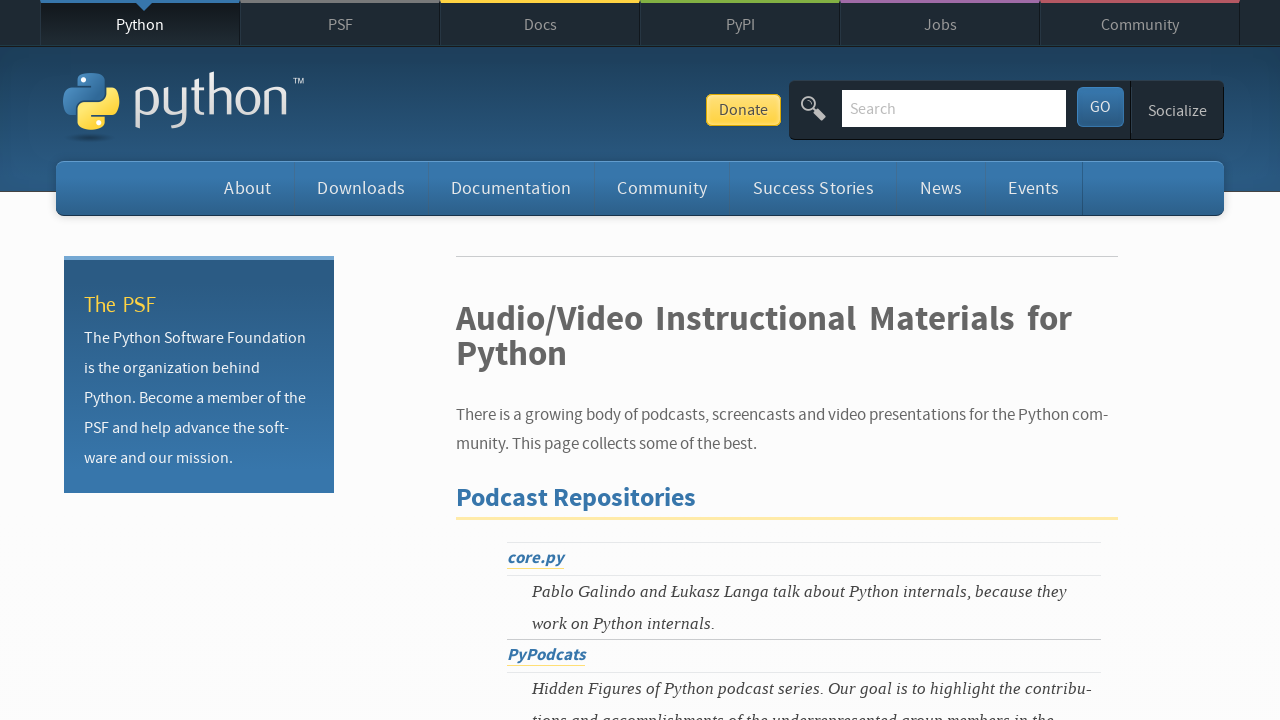

Waited for podcast description to be present in DOM
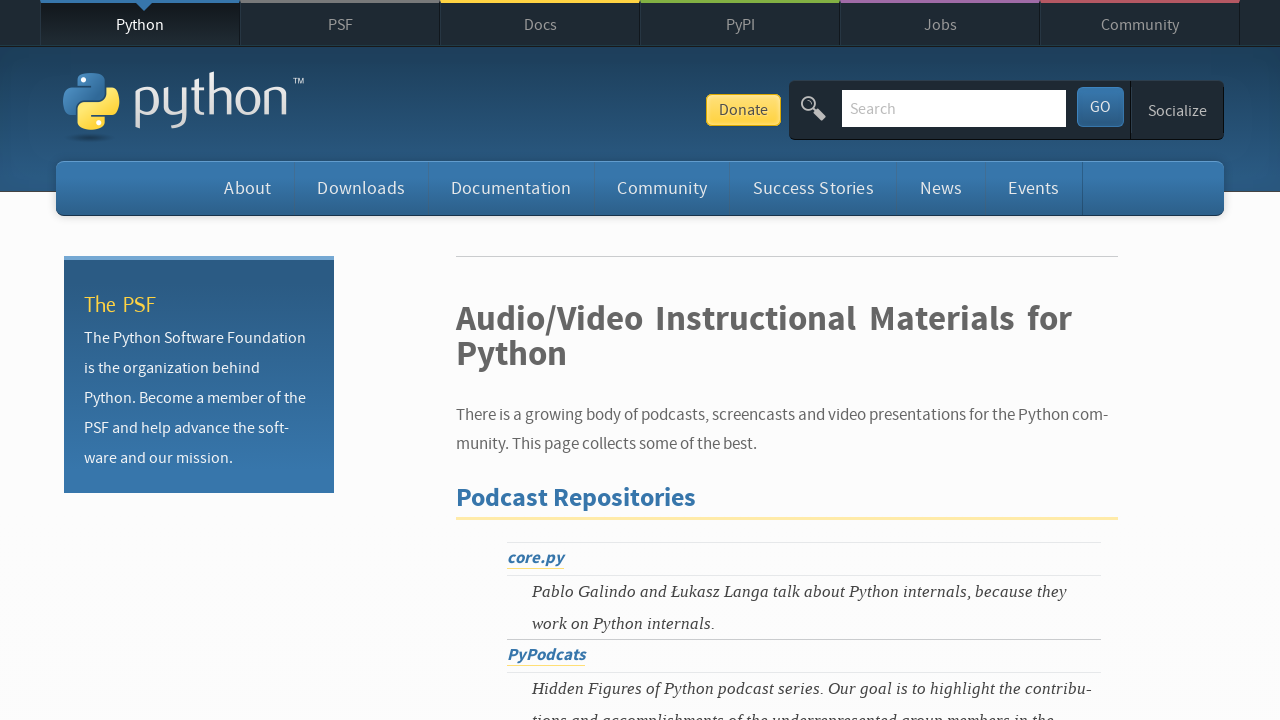

Verified podcast description is visible
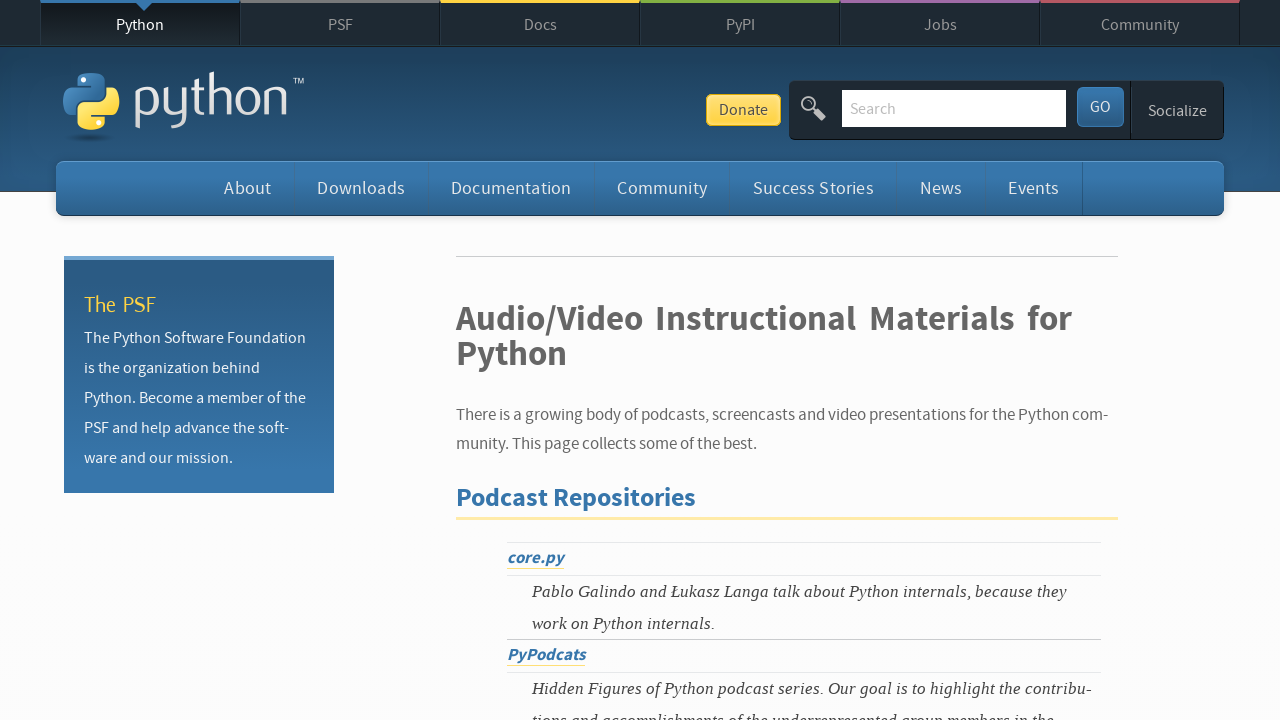

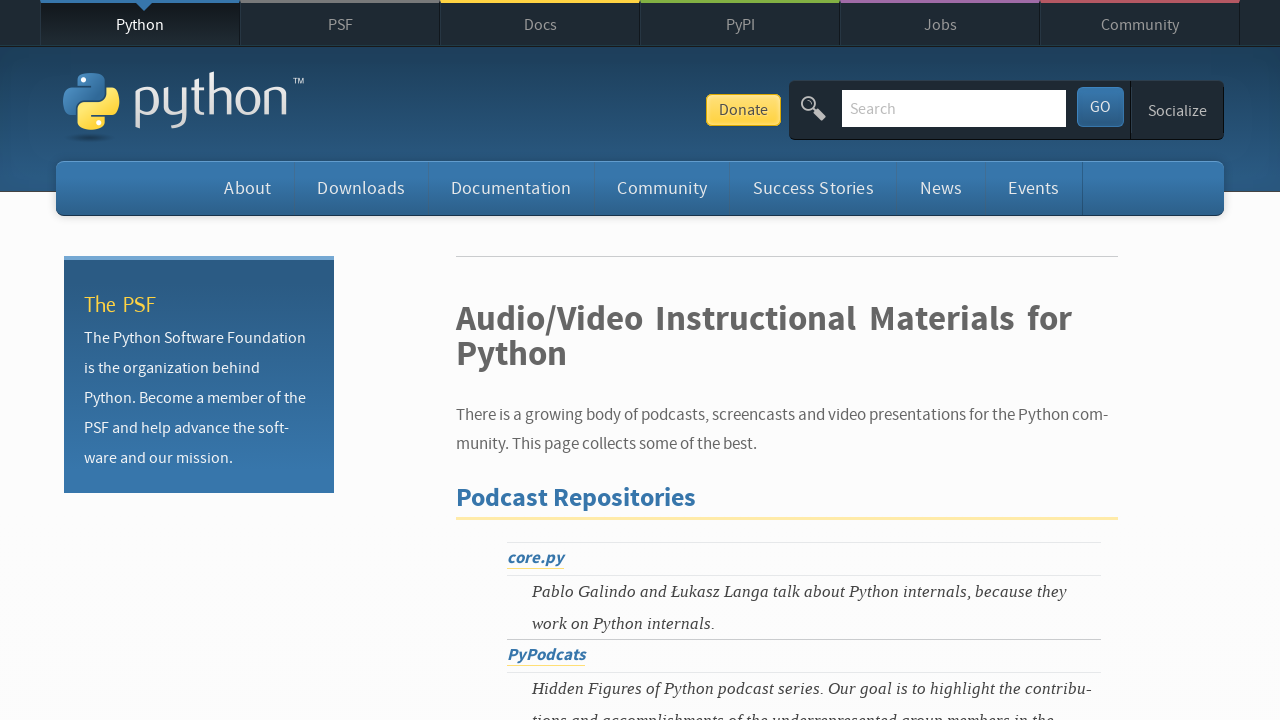